Tests the text box form on DemoQA by filling in user information fields (name, email, current address, permanent address) and submitting the form.

Starting URL: https://demoqa.com/text-box

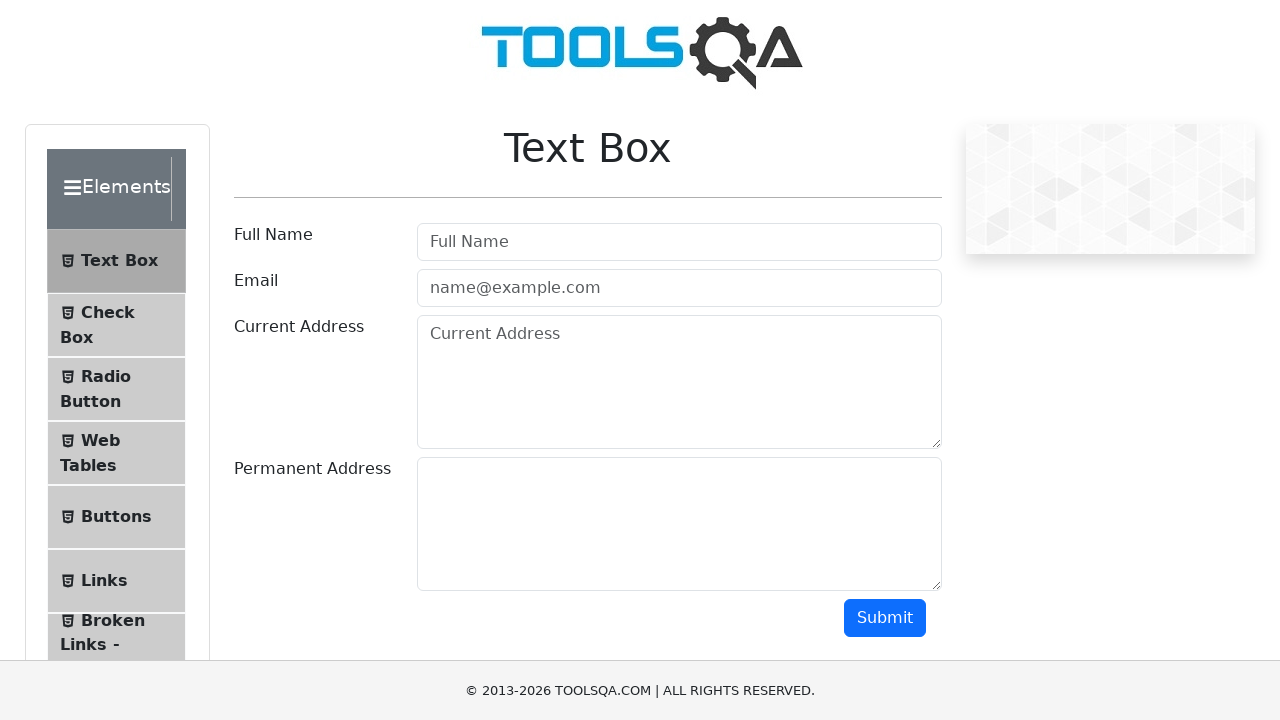

Filled user name field with 'Albert' on #userName
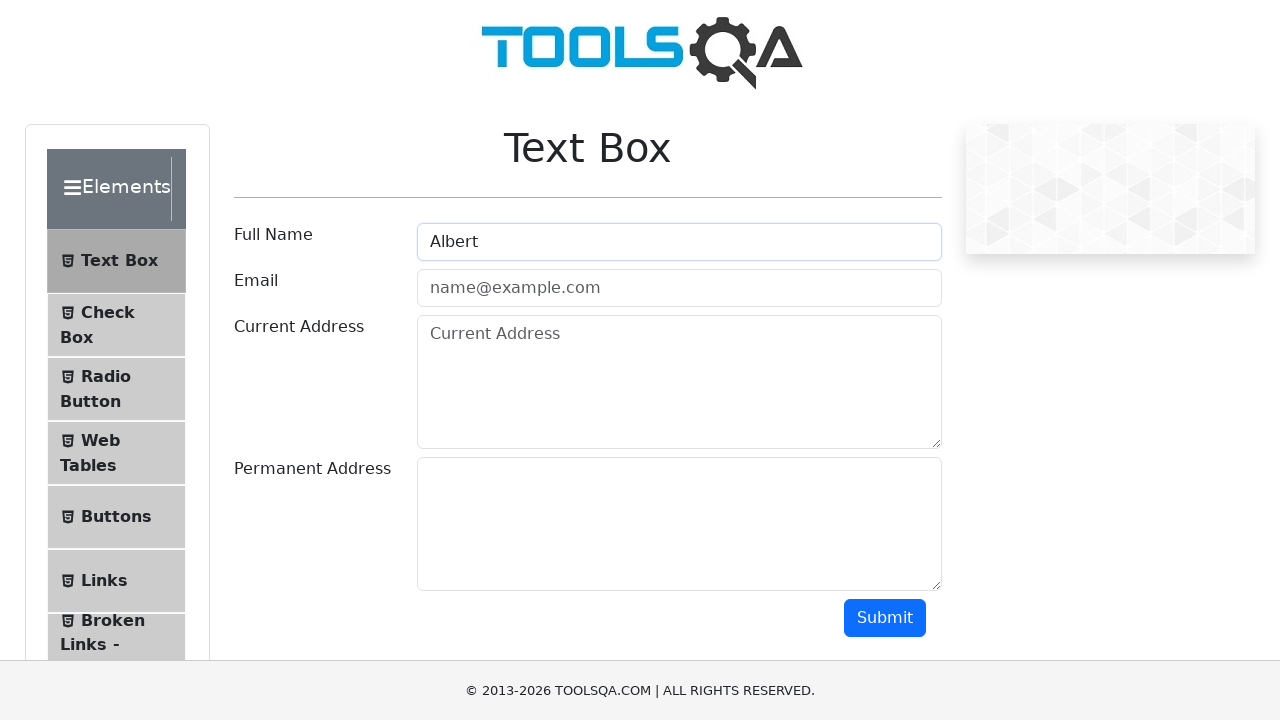

Filled user email field with 'albert123@gmail.com' on #userEmail
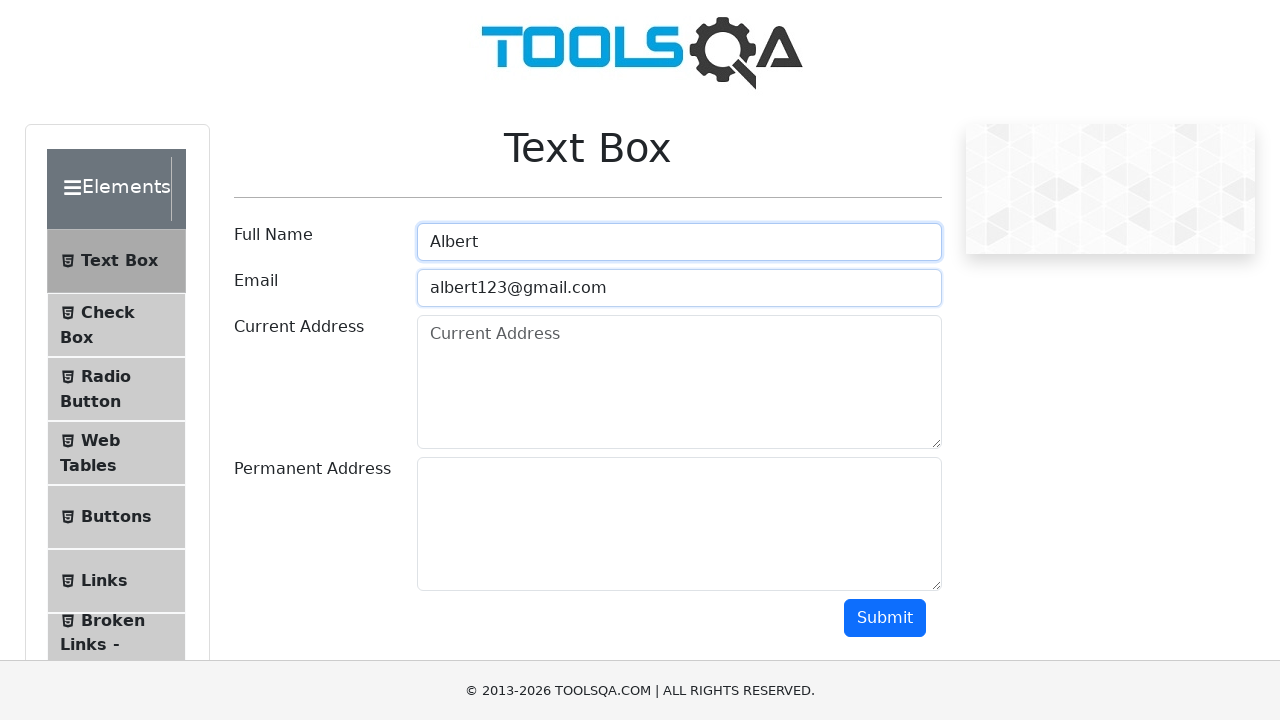

Filled current address field with 'Toronto,Ontario' on #currentAddress
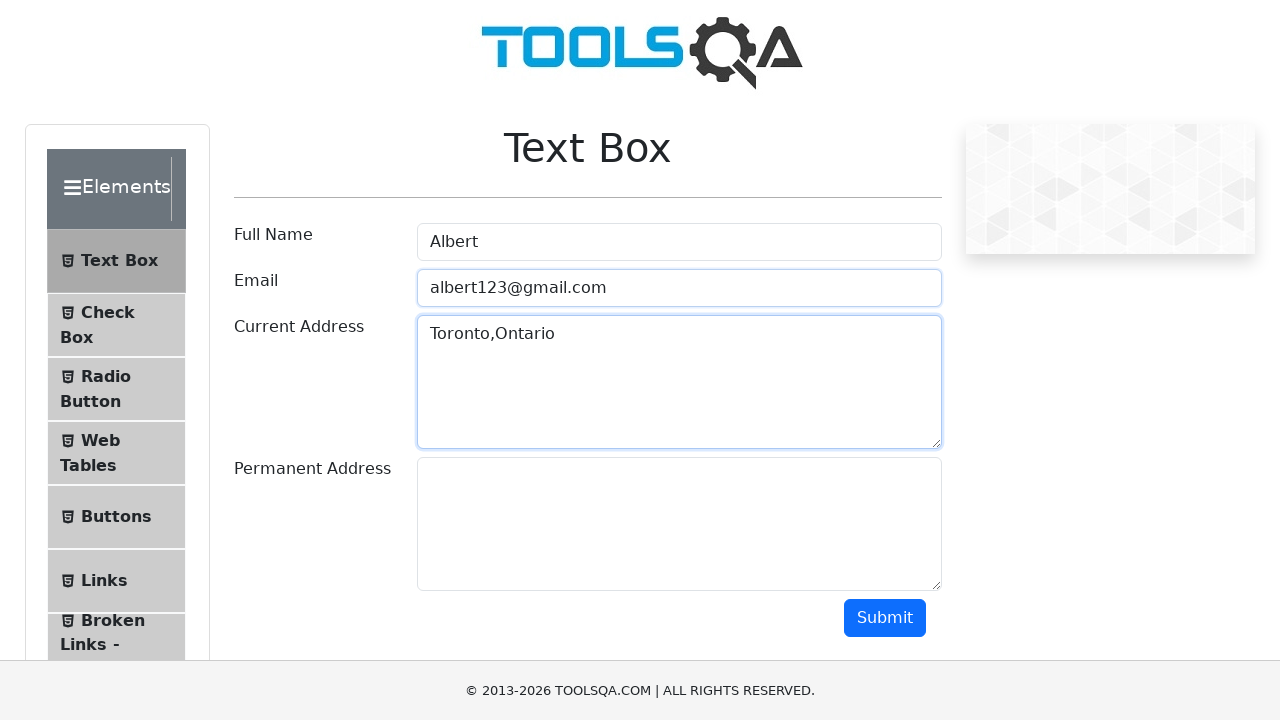

Filled permanent address field with 'Vancouver,British Colombia' on #permanentAddress
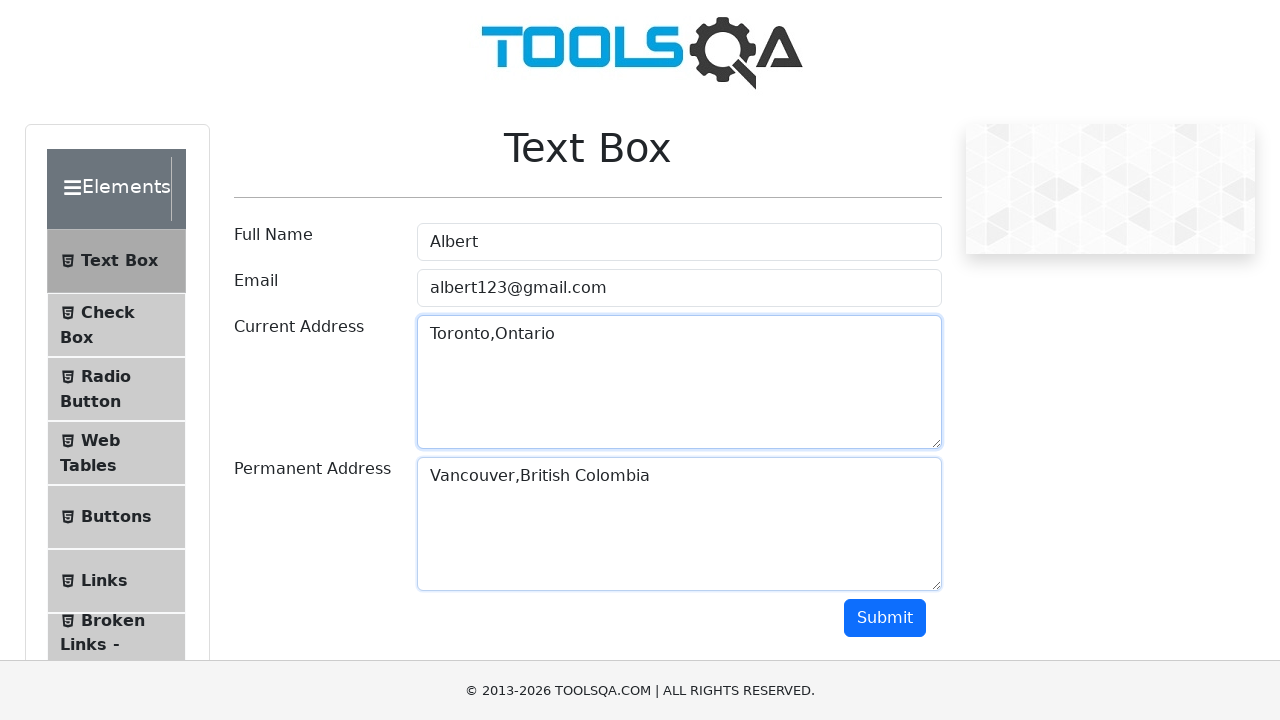

Clicked submit button to submit form at (885, 618) on #submit
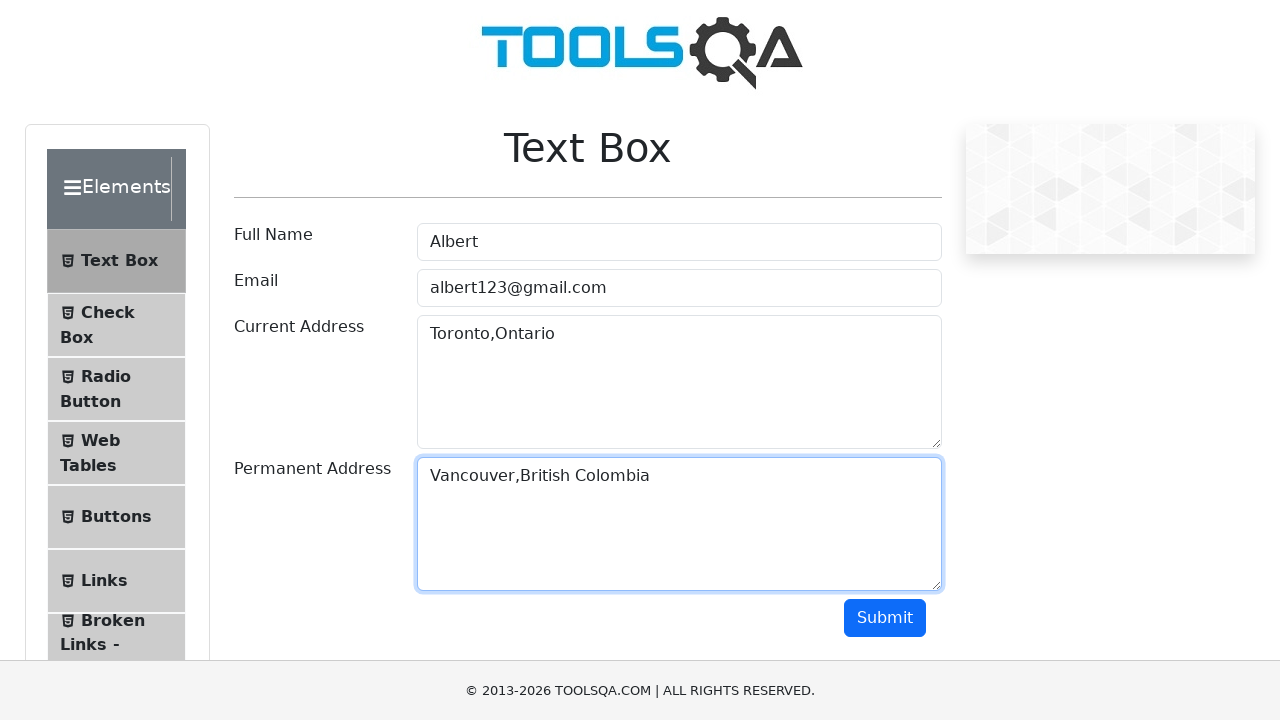

Form output appeared after submission
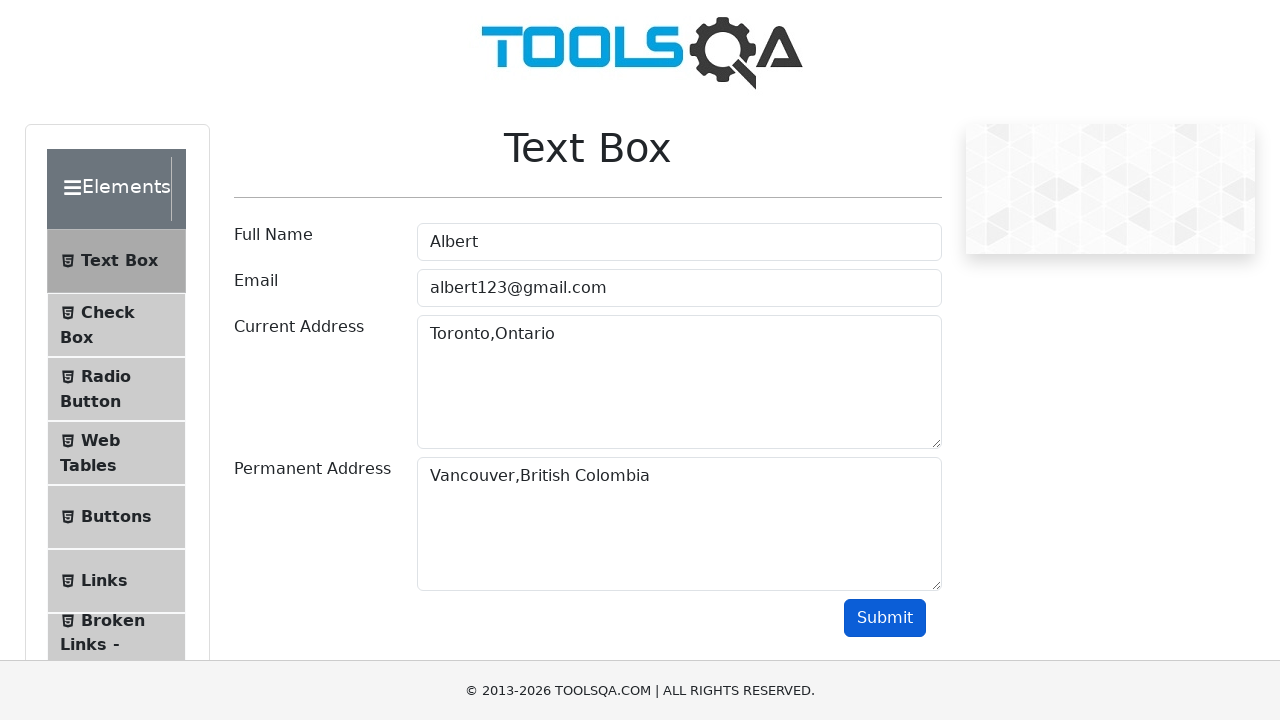

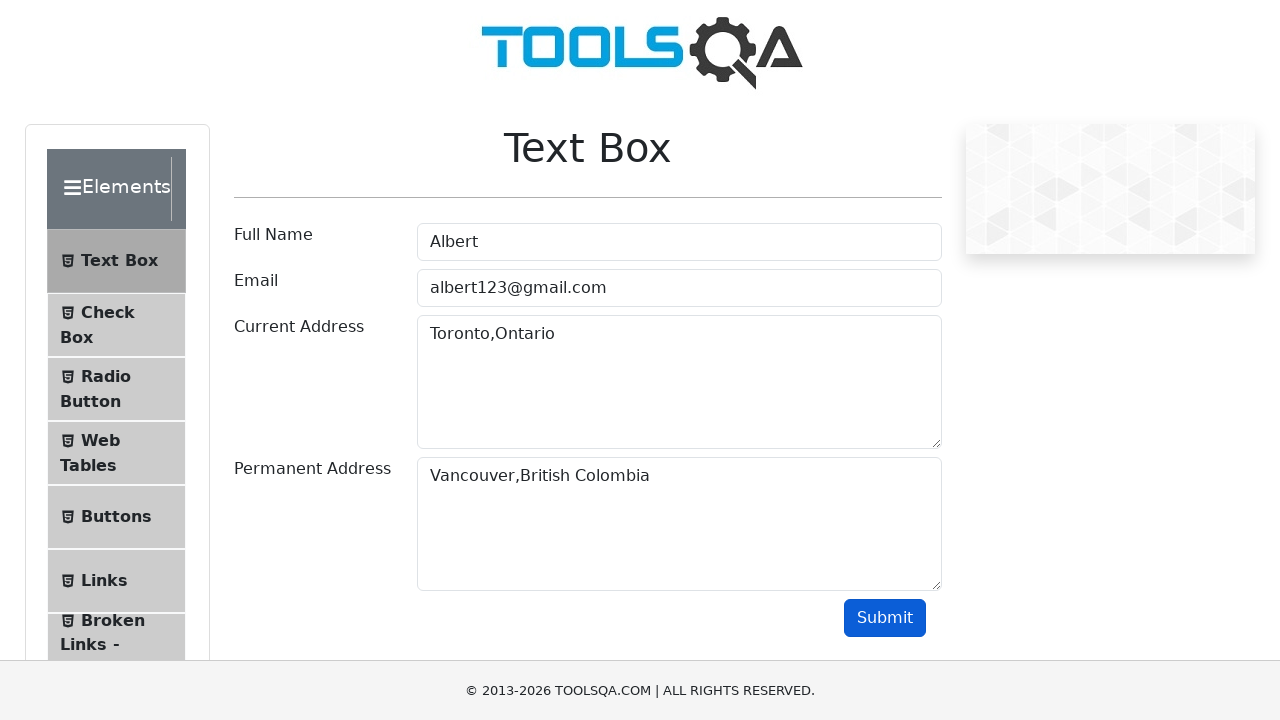